Tests drag and drop using click-and-hold approach by holding the source element, moving to target, and releasing

Starting URL: https://jqueryui.com/droppable/

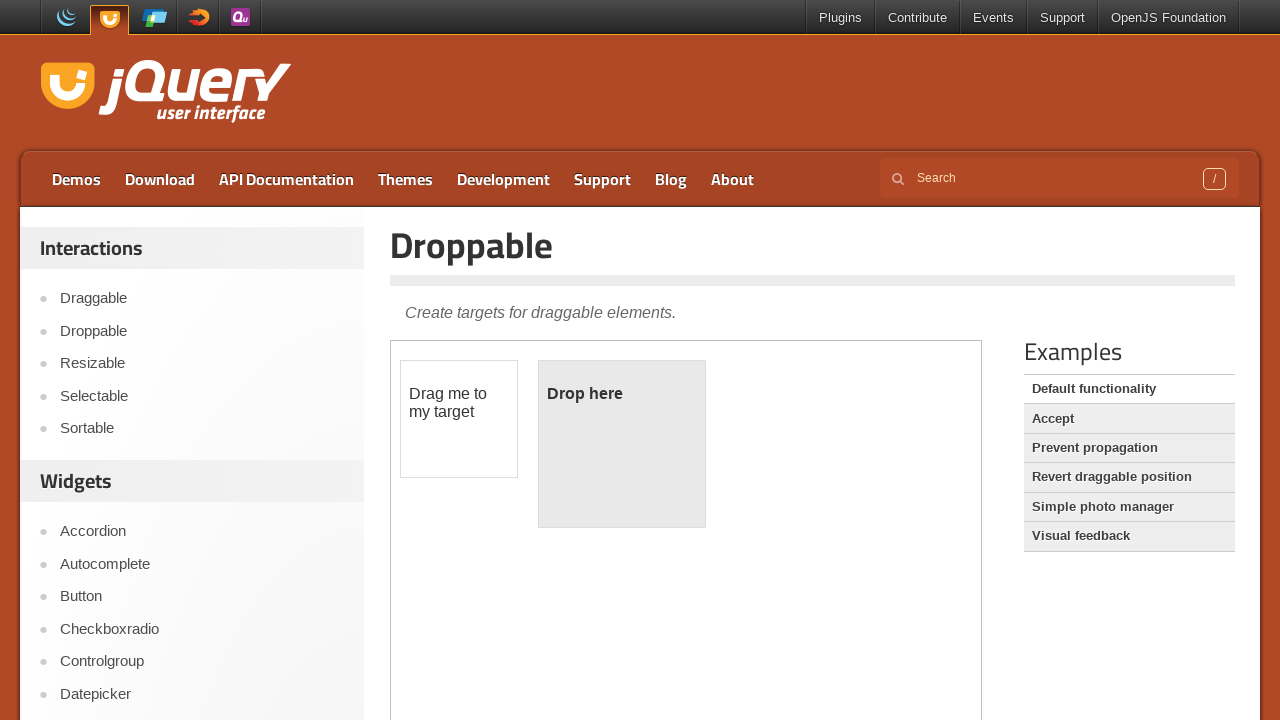

Located iframe with demo-frame class containing draggable elements
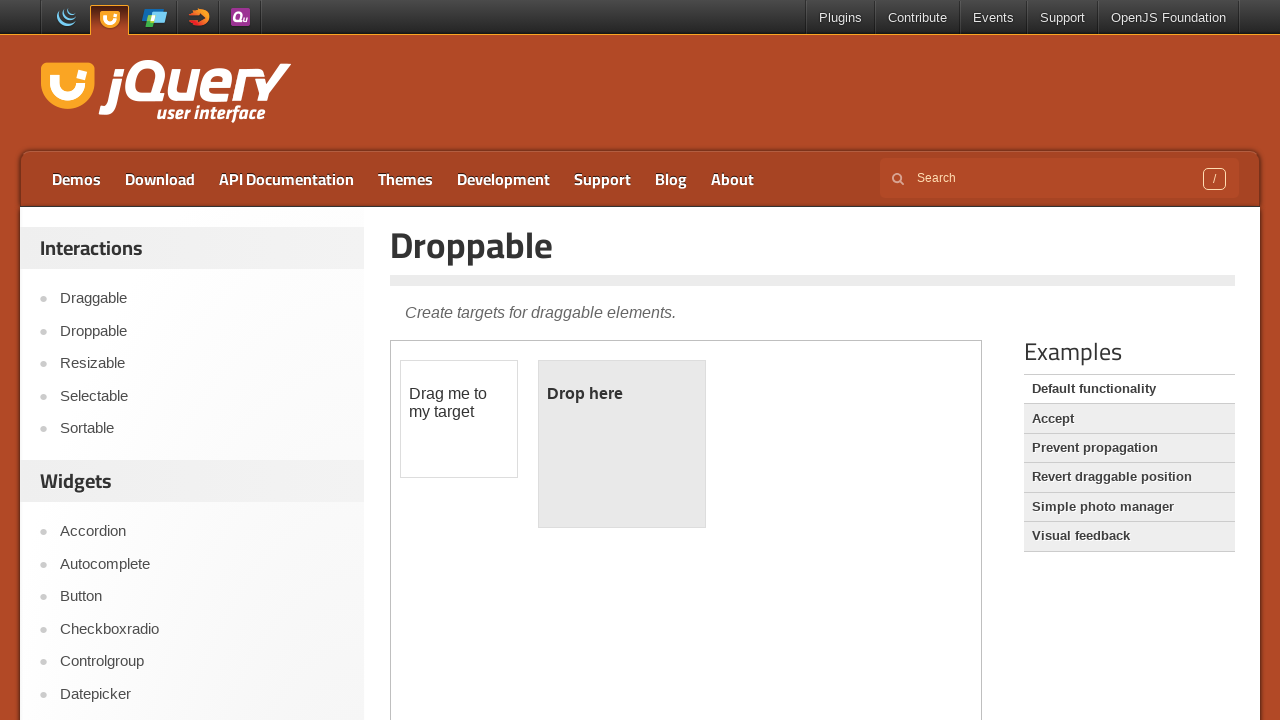

Located draggable source element with id 'draggable'
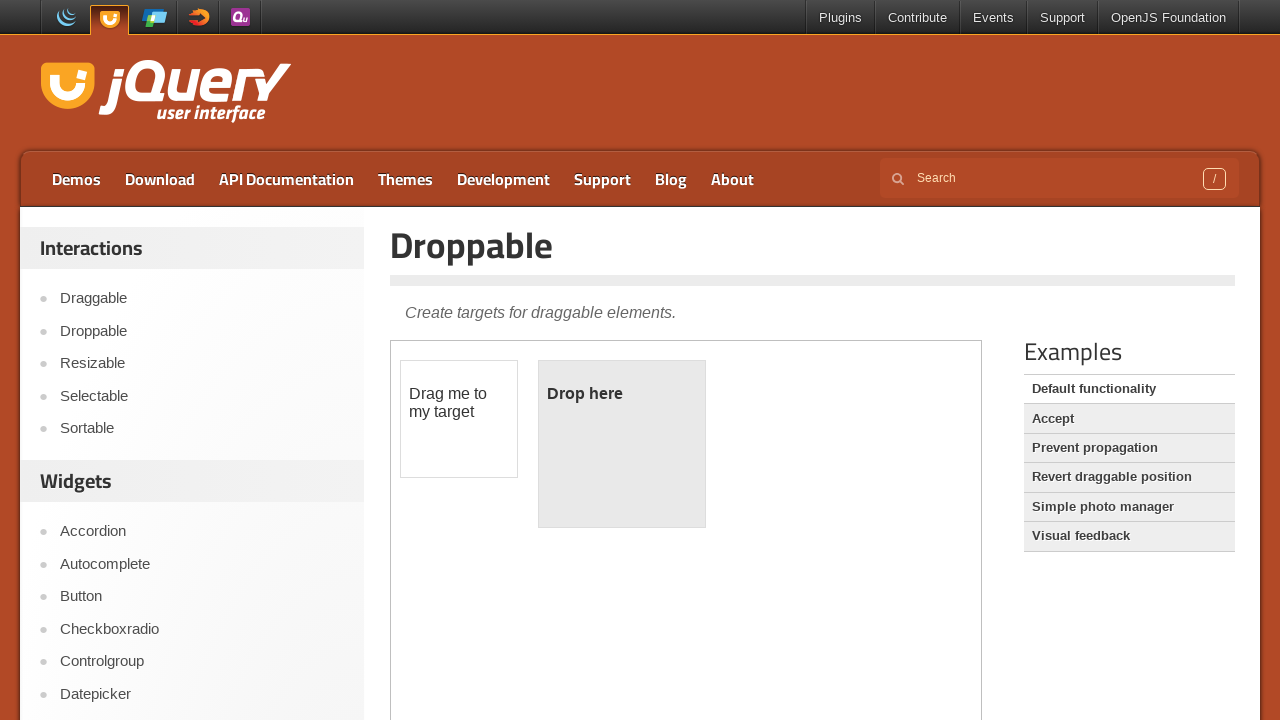

Located droppable target element with id 'droppable'
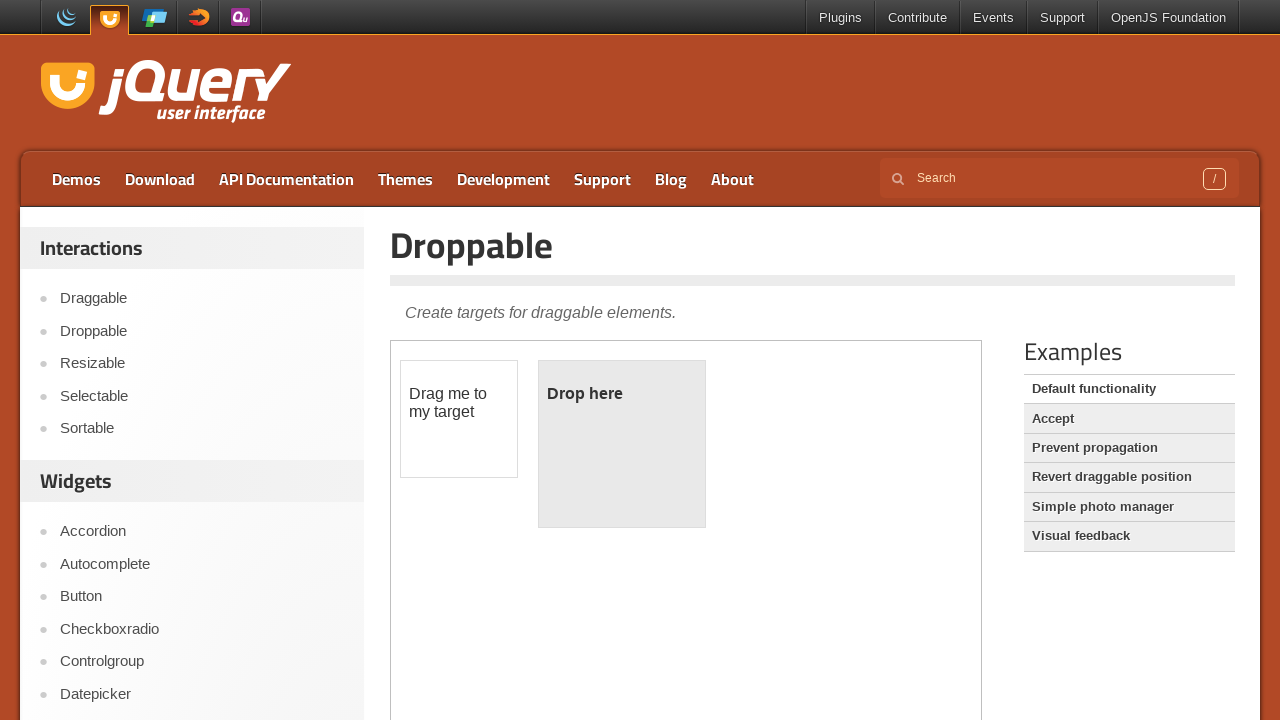

Performed drag and drop of draggable element to droppable target at (622, 444)
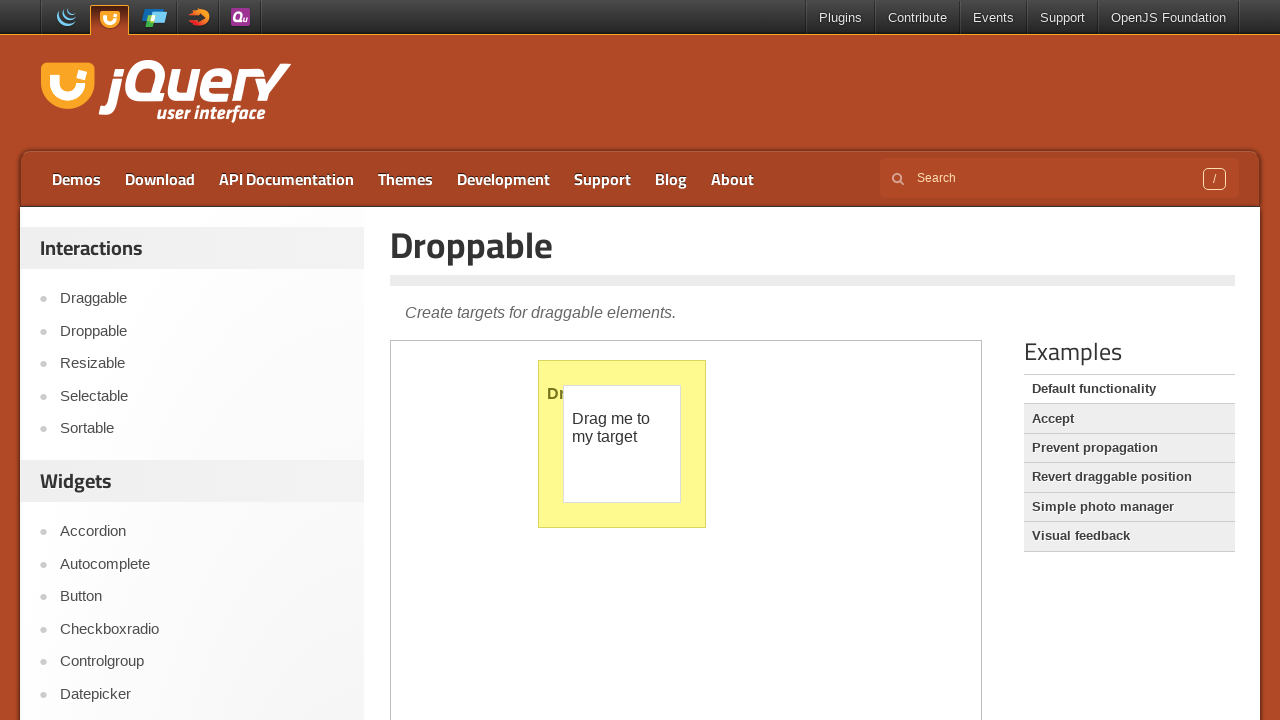

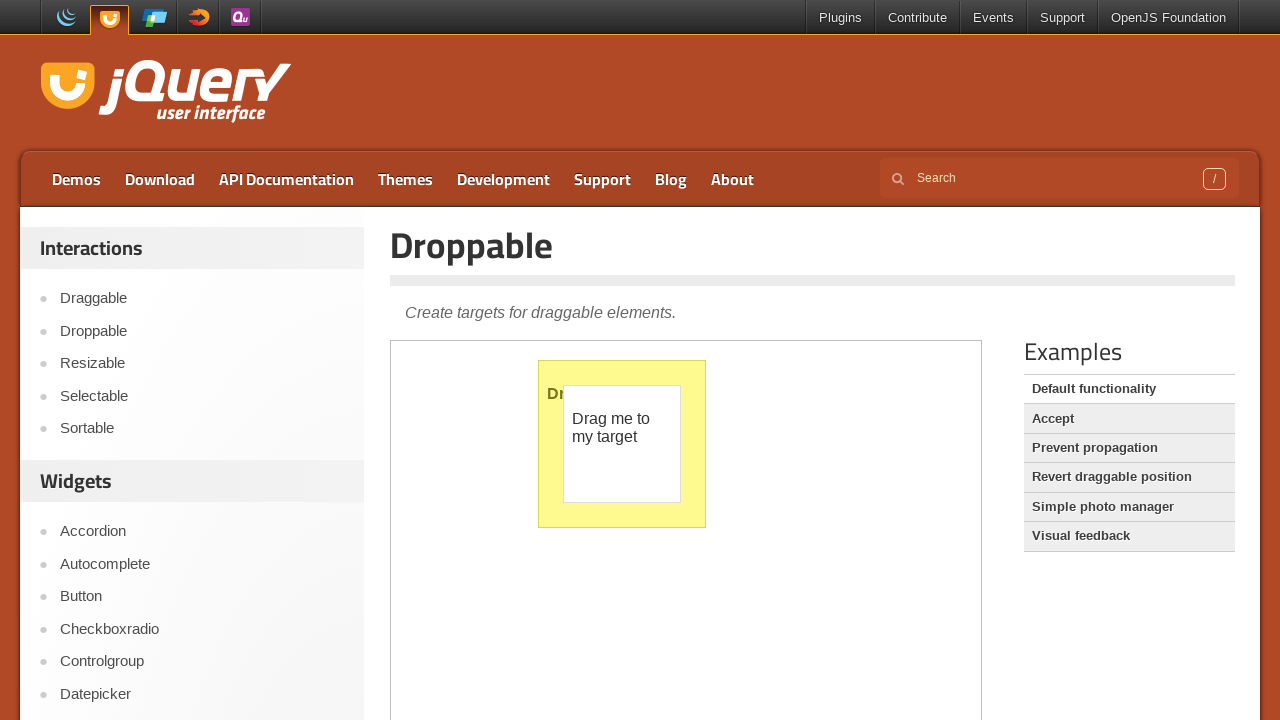